Tests mobile responsive menu by clicking the hamburger menu button in mobile view

Starting URL: https://automationintesting.online/

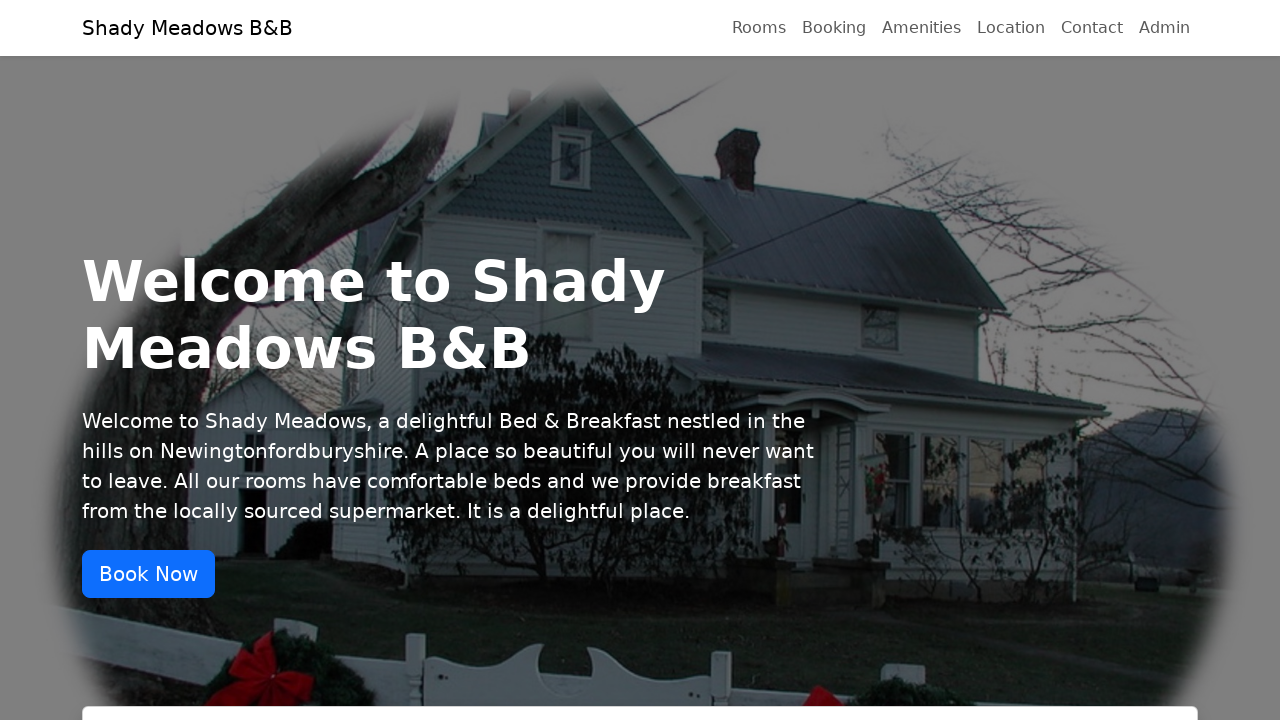

Set viewport to mobile size (480x800)
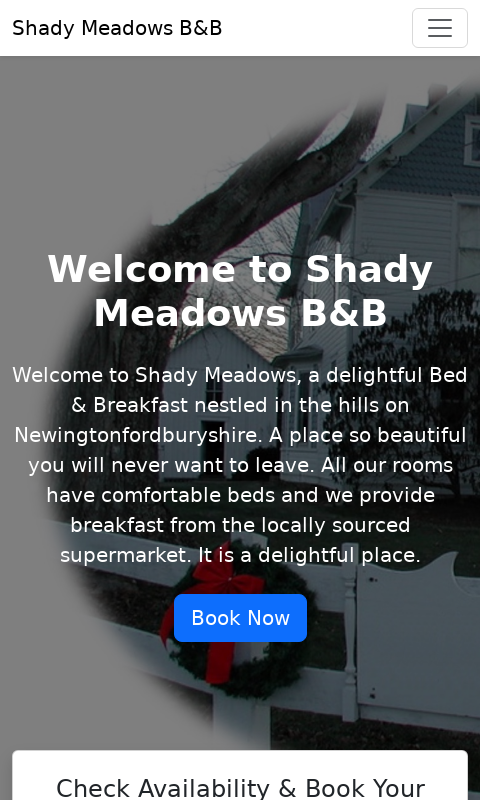

Clicked hamburger menu button at (440, 28) on .navbar-toggler
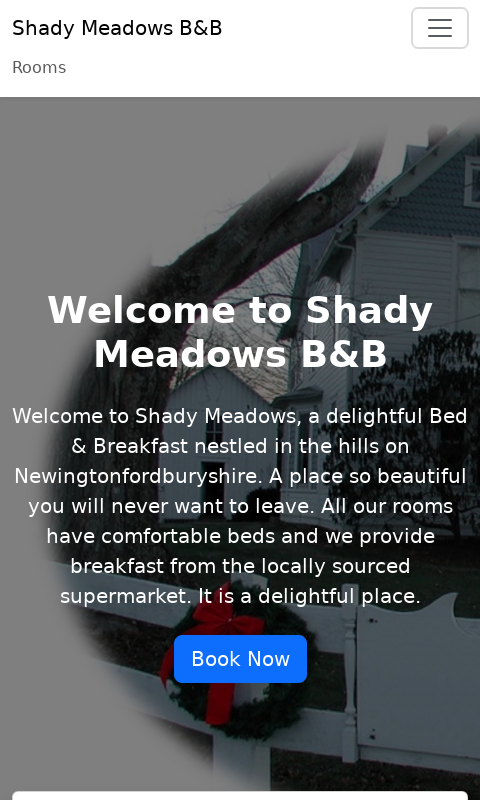

Mobile menu became visible
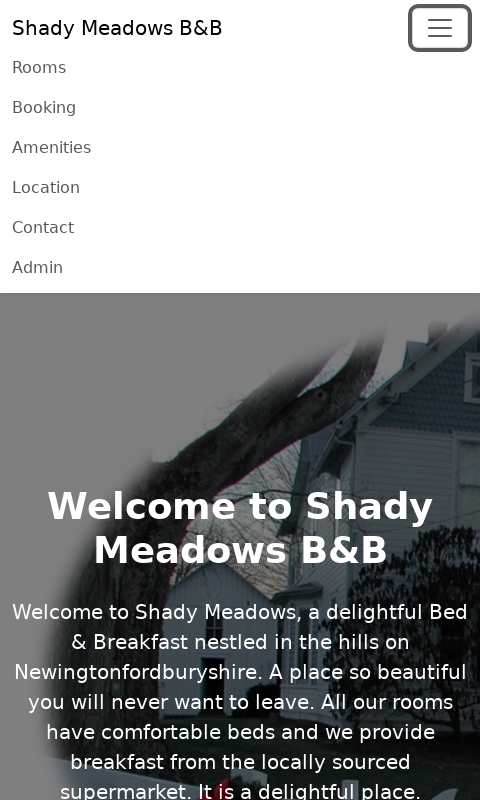

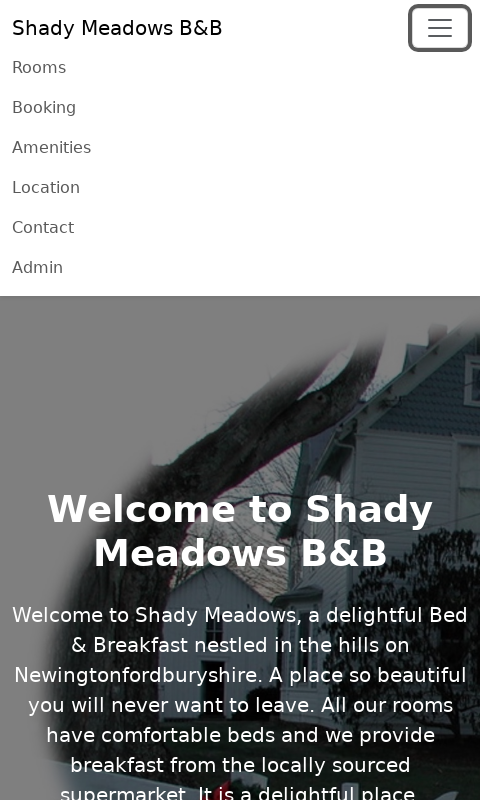